Navigates to the OrangeHRM demo site and verifies the page title equals "OrangeHRM"

Starting URL: https://opensource-demo.orangehrmlive.com/

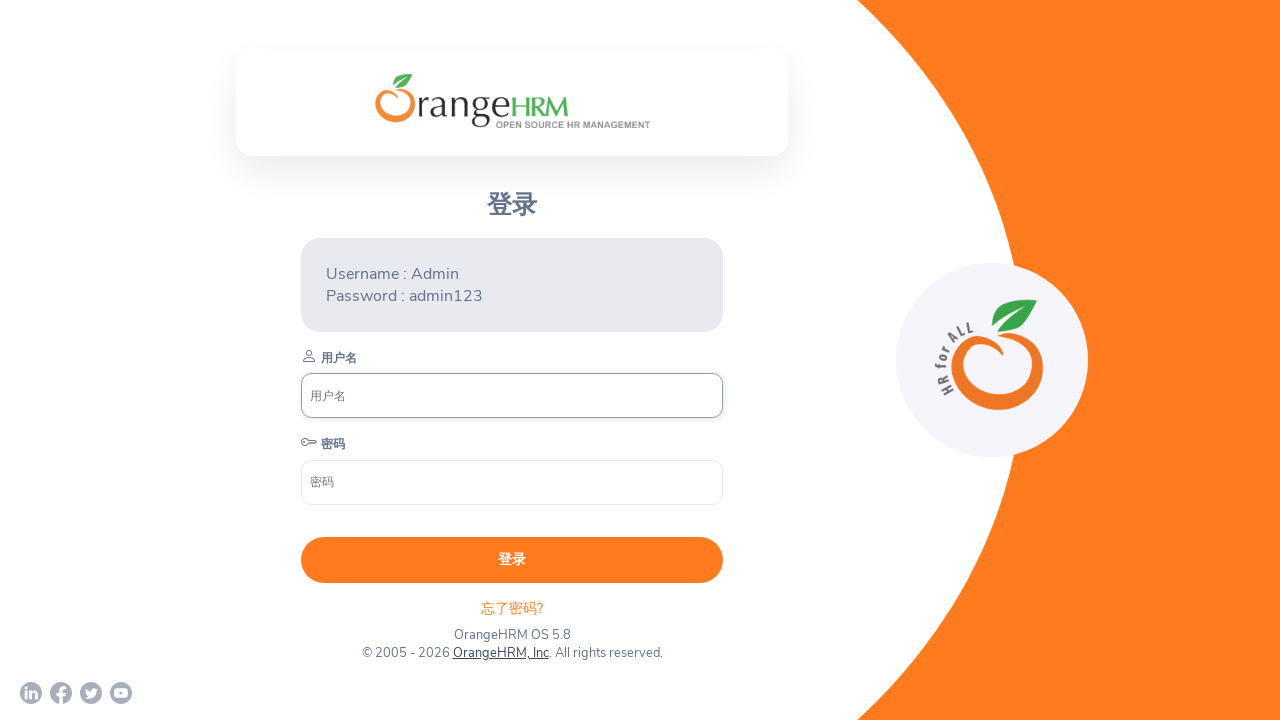

Navigated to OrangeHRM demo site
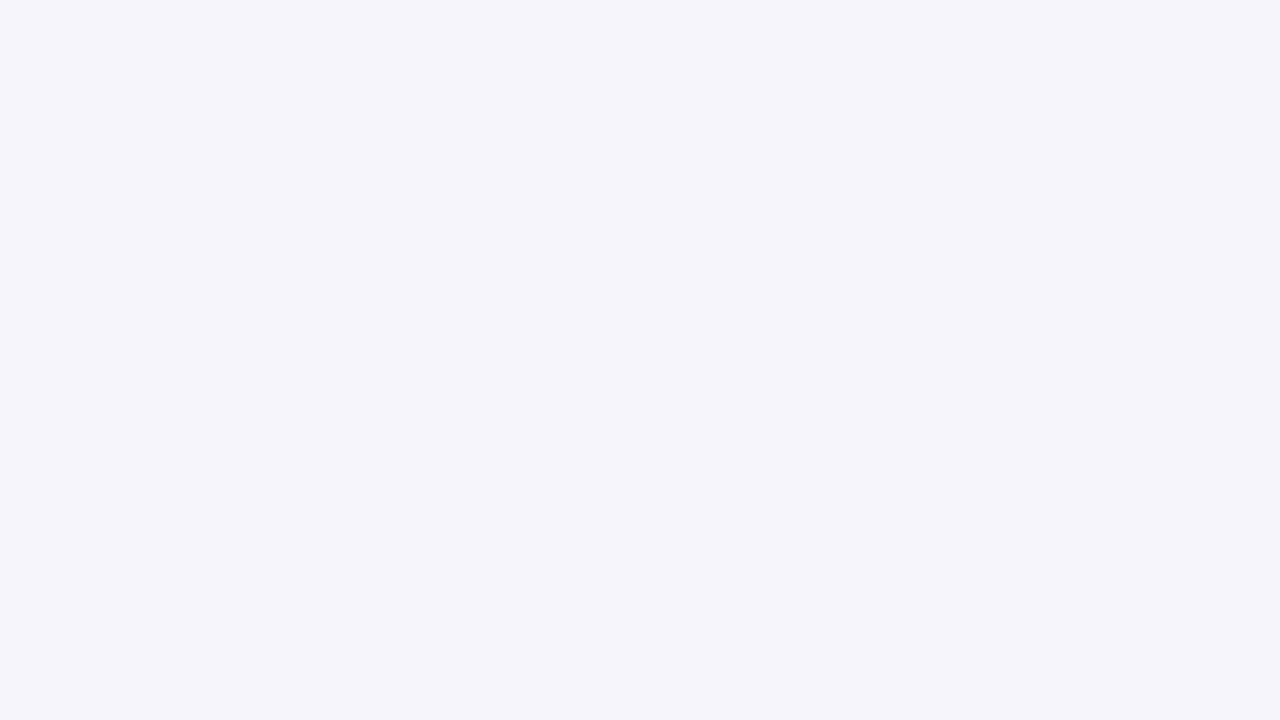

Waited for page to reach domcontentloaded state
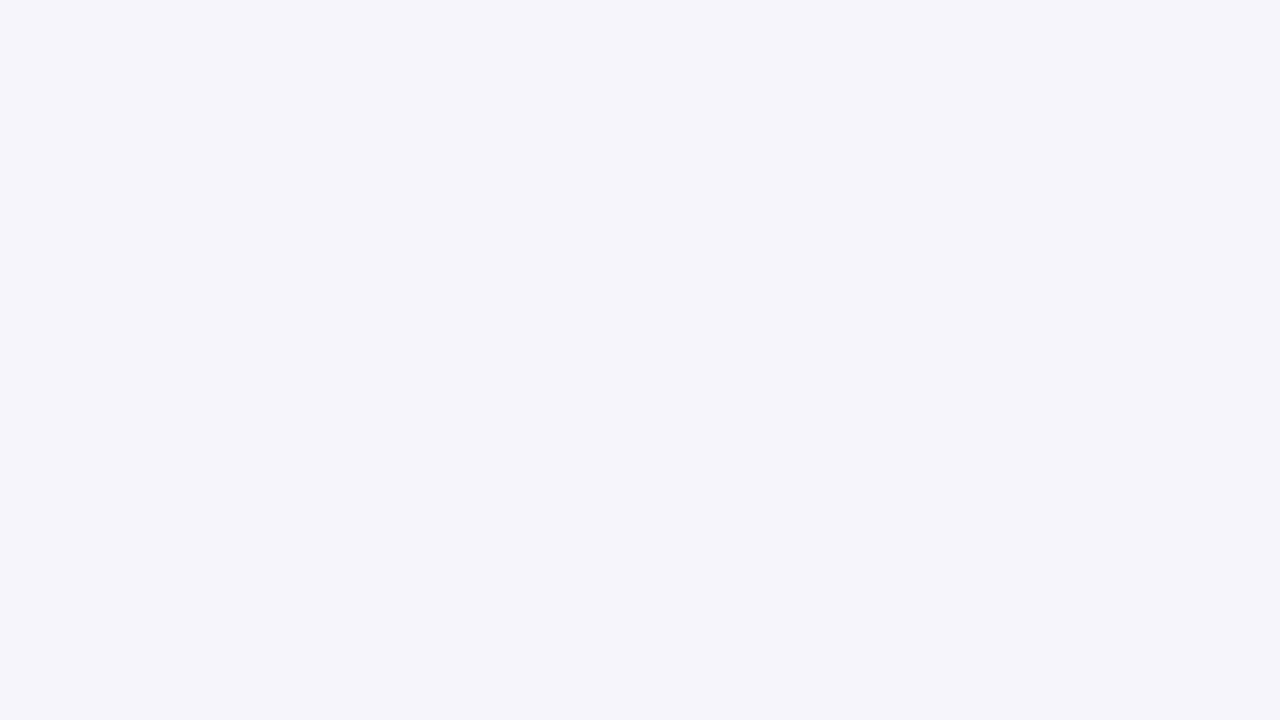

Verified page title equals 'OrangeHRM'
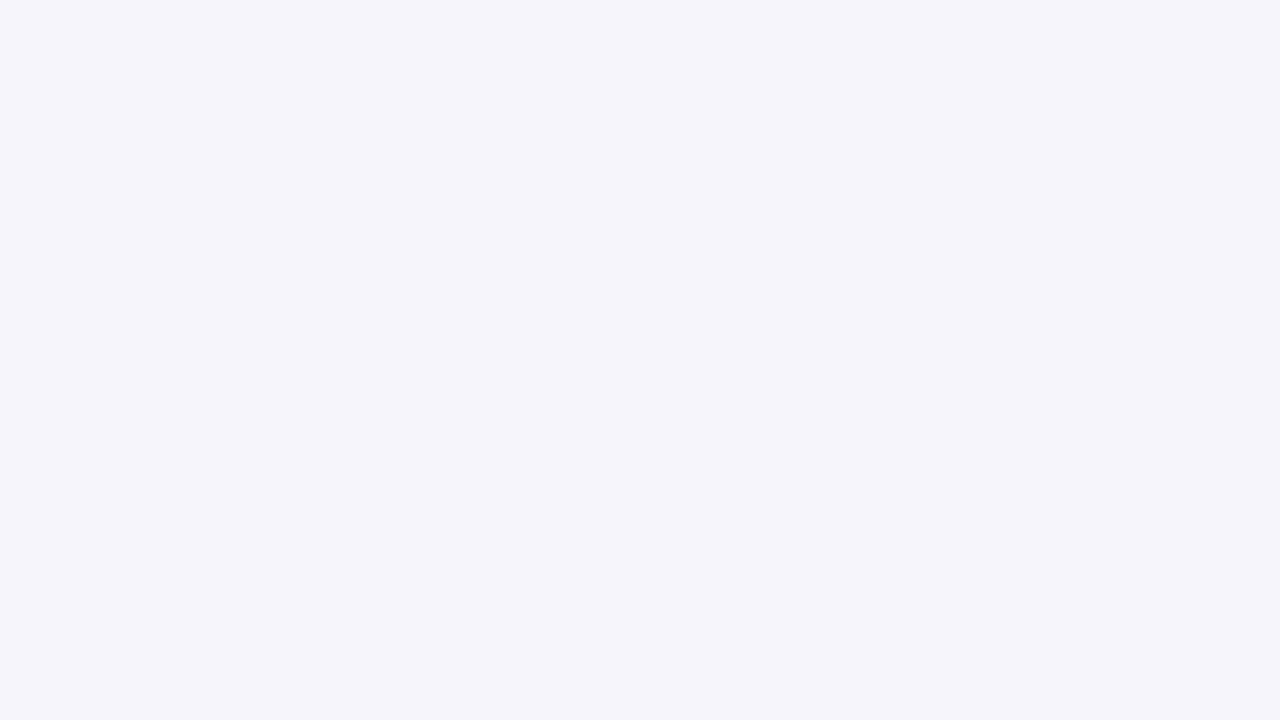

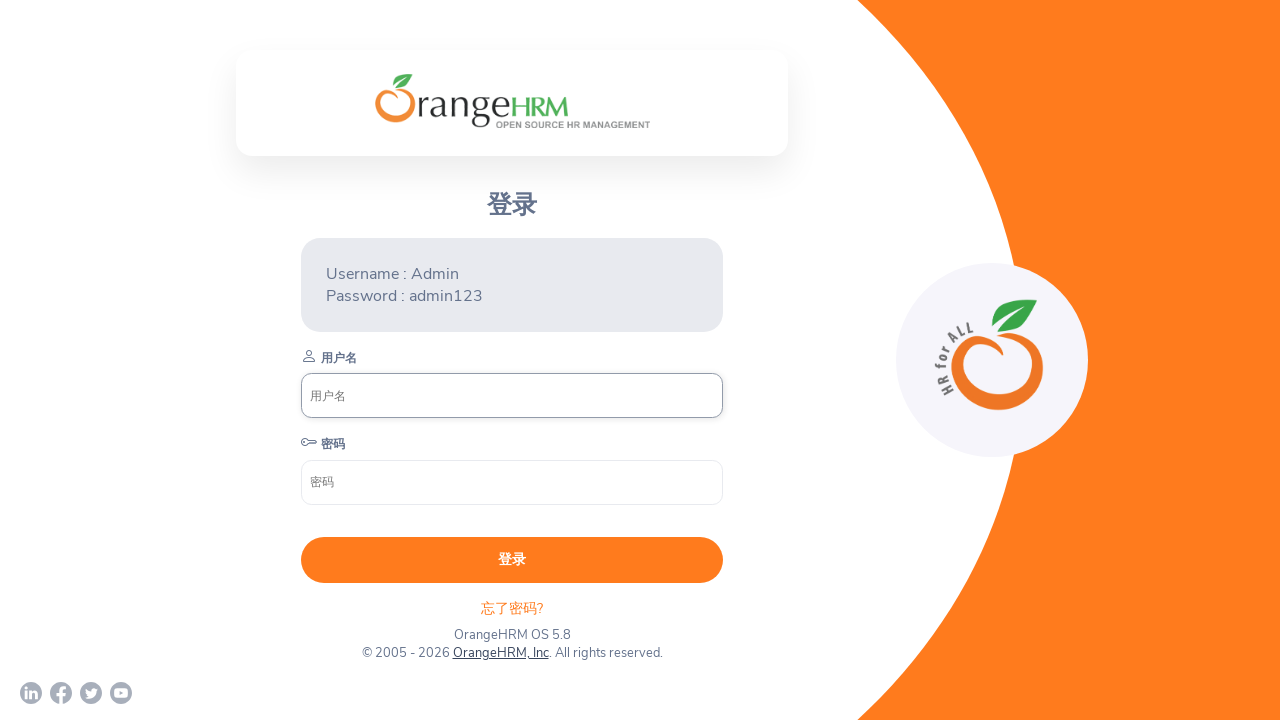